Simple navigation test that opens a browser and navigates to the WebKit website

Starting URL: https://webkit.org

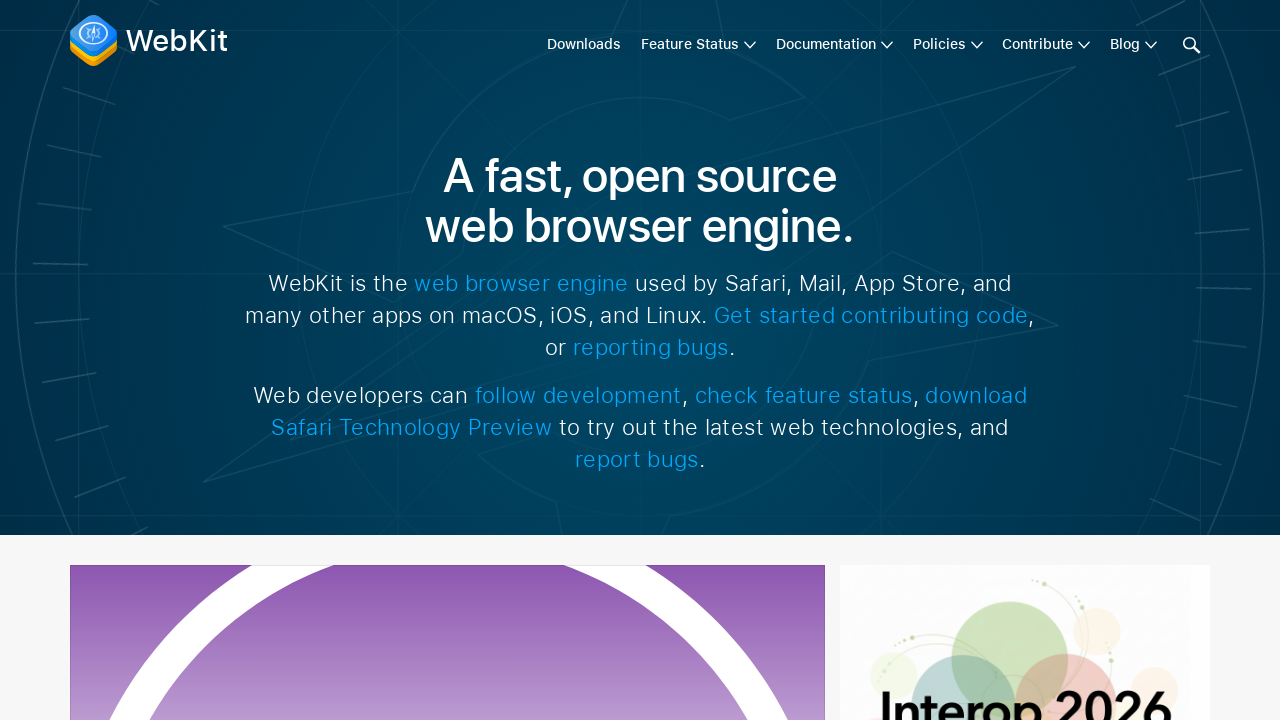

Waited for page to load - DOM content interactive
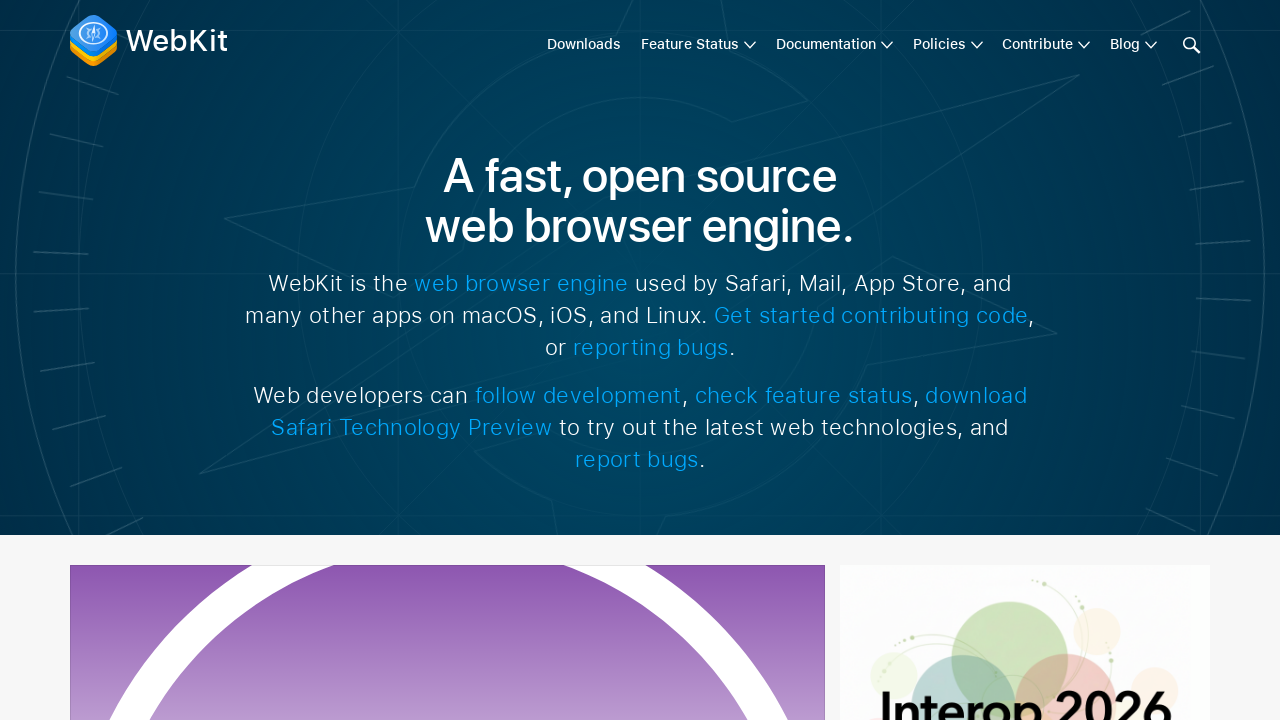

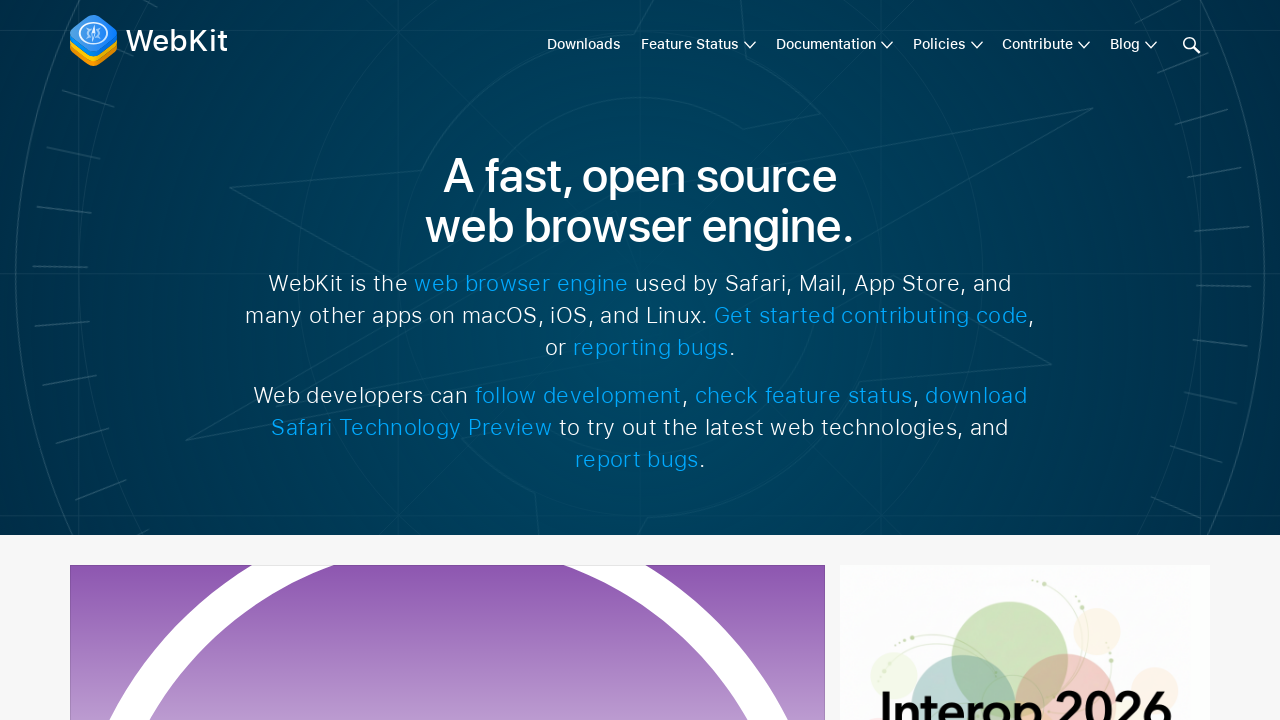